Tests slider bar functionality by clicking and holding the range input element, then dragging it horizontally by an offset to change its value.

Starting URL: https://demoqa.com/slider

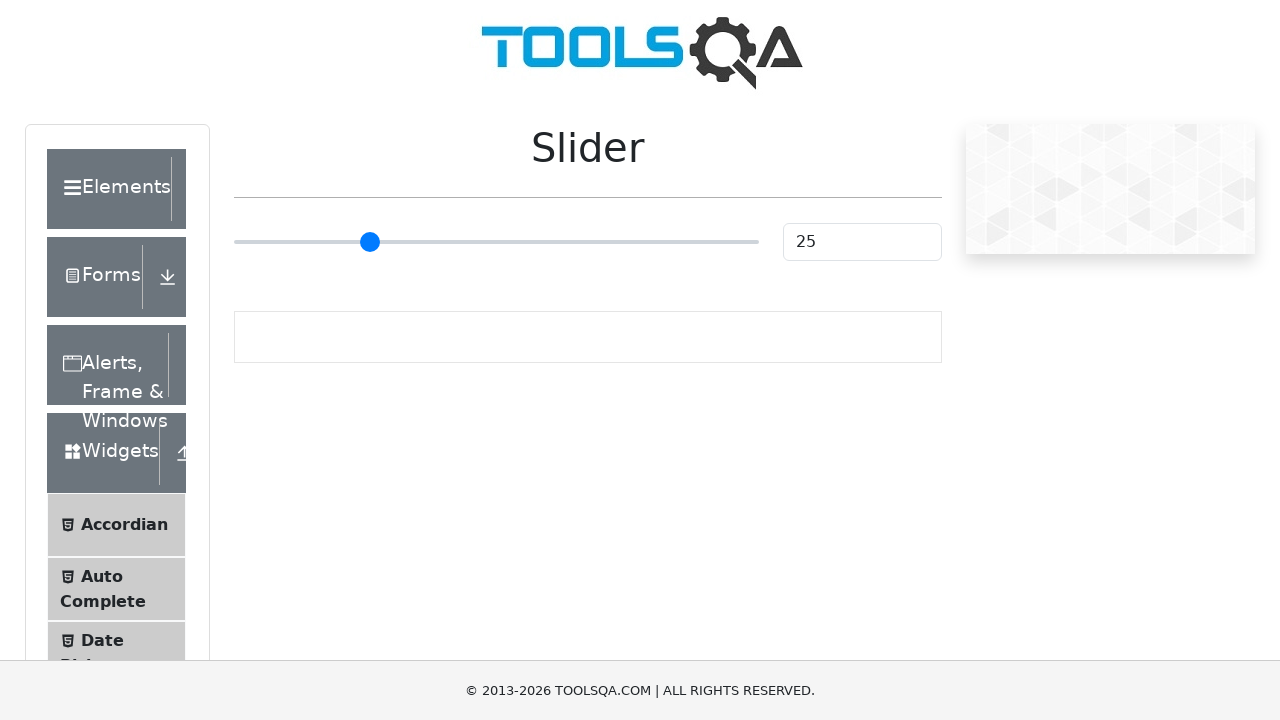

Waited for range slider input to become visible
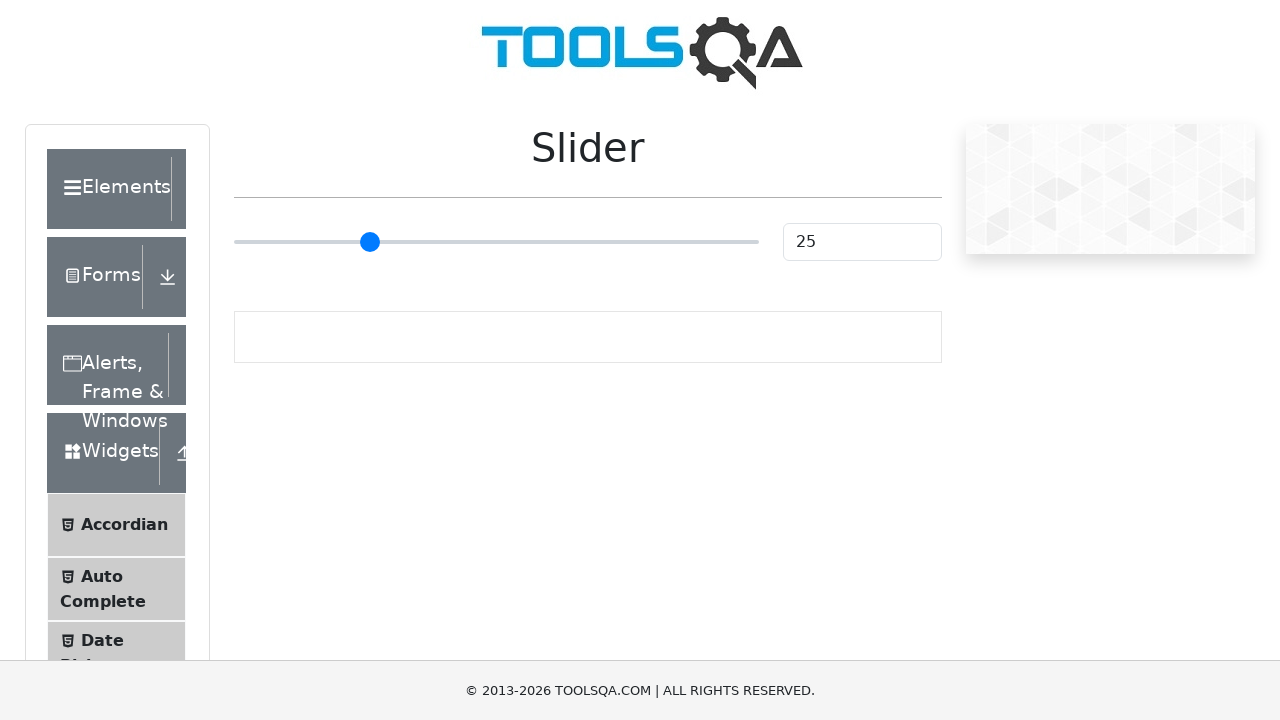

Retrieved bounding box of the range slider element
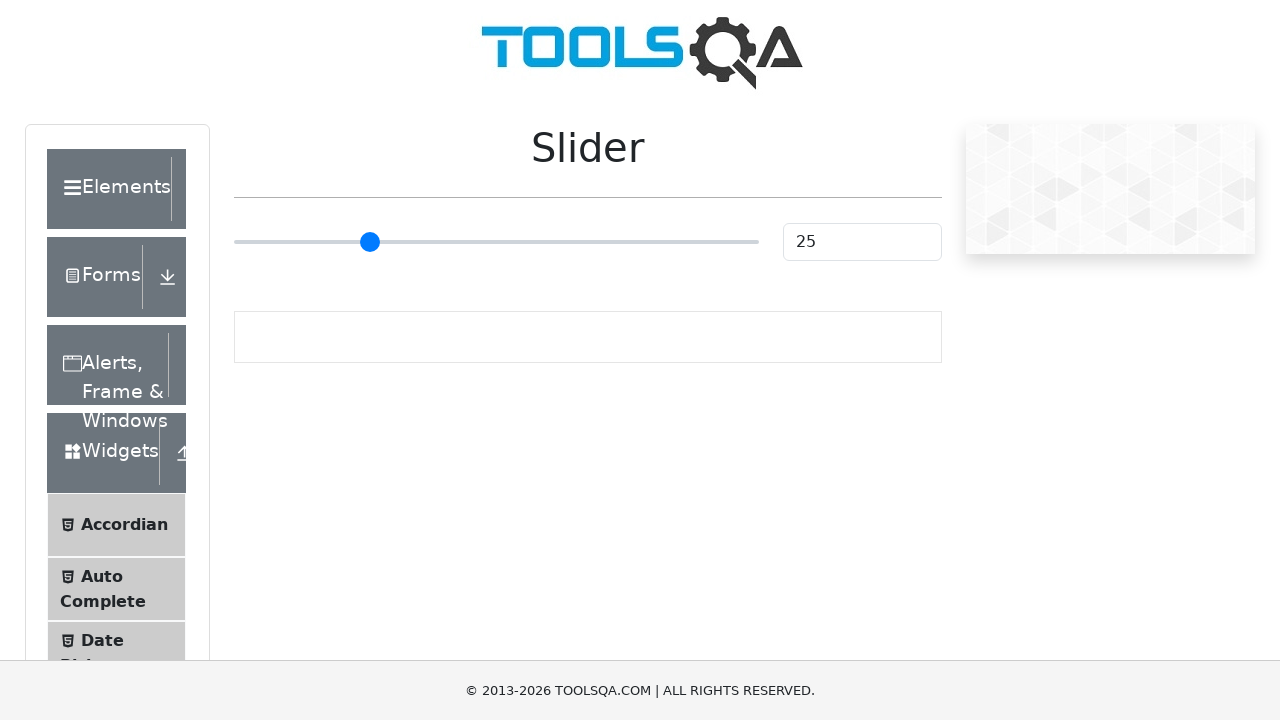

Moved mouse to the center of the slider element at (496, 242)
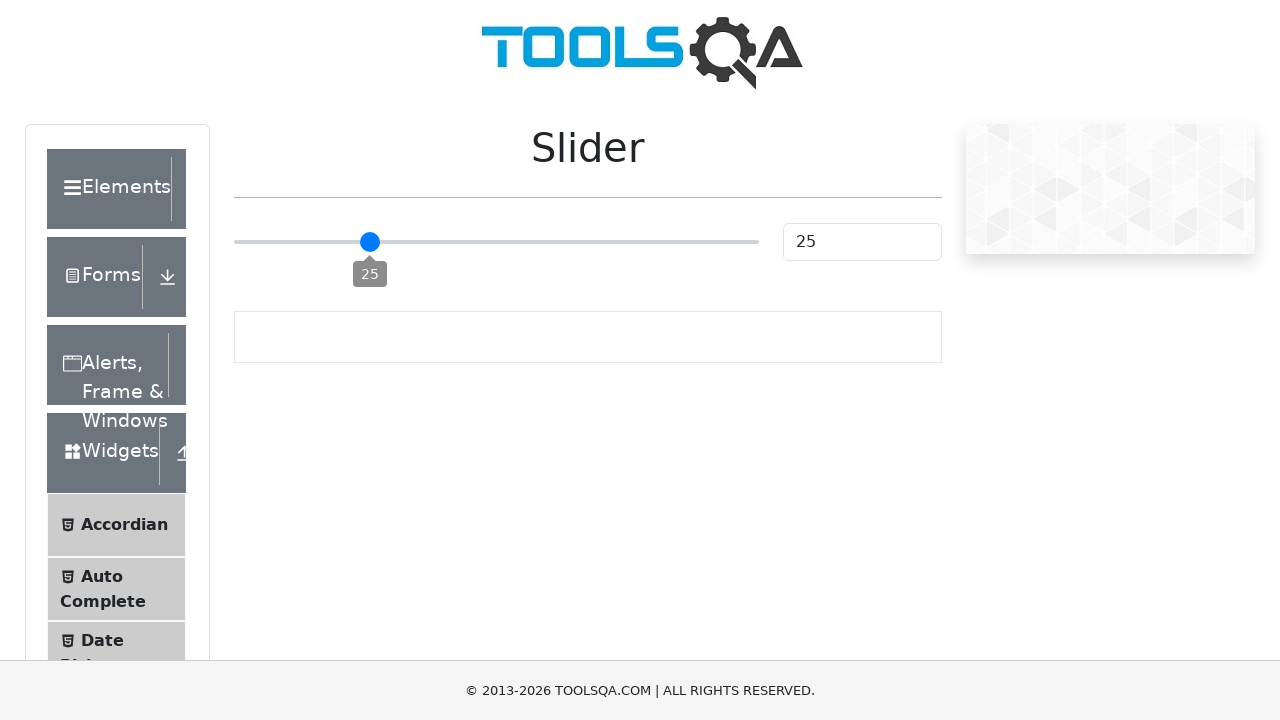

Pressed down the mouse button on the slider at (496, 242)
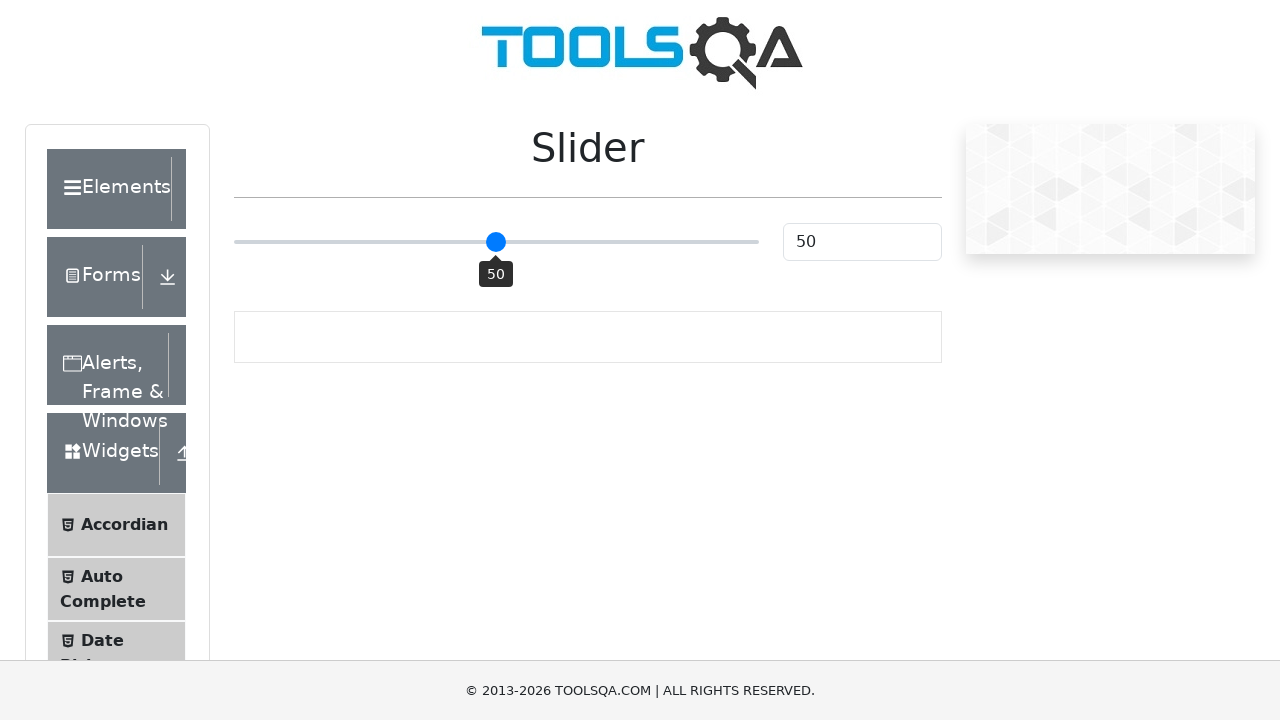

Dragged the slider 50 pixels to the right at (546, 242)
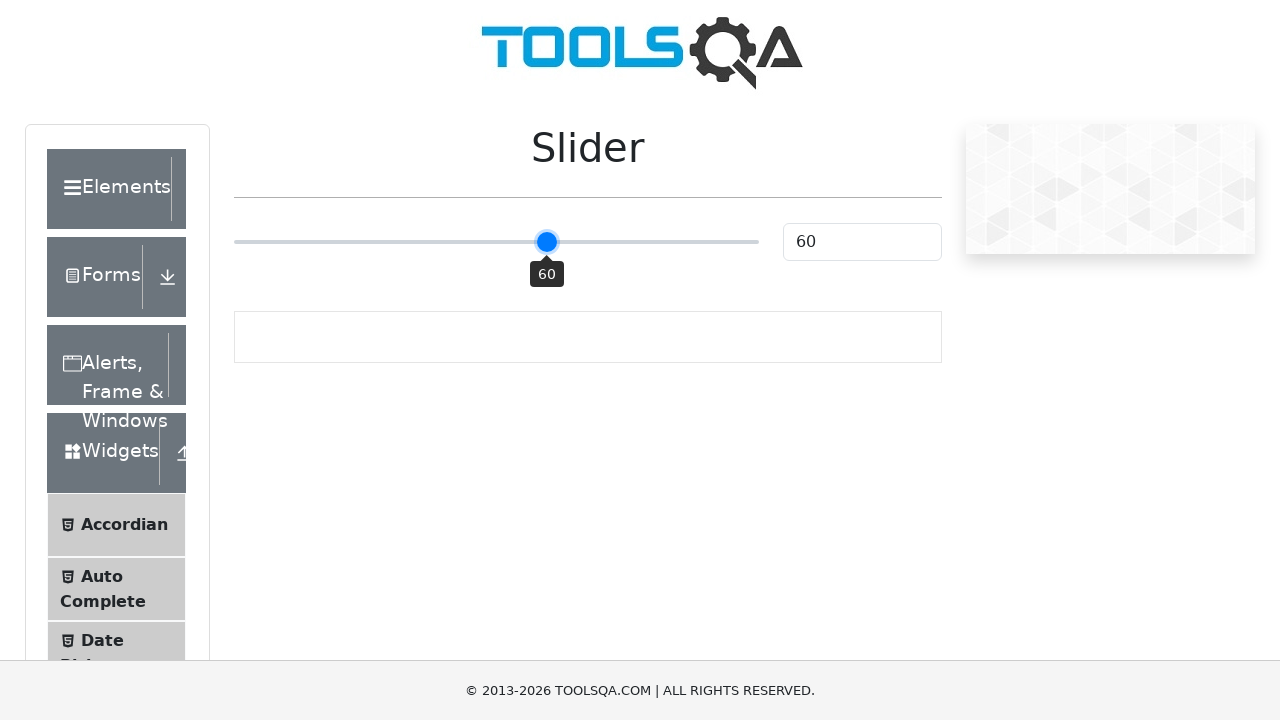

Released the mouse button to complete the slider drag operation at (546, 242)
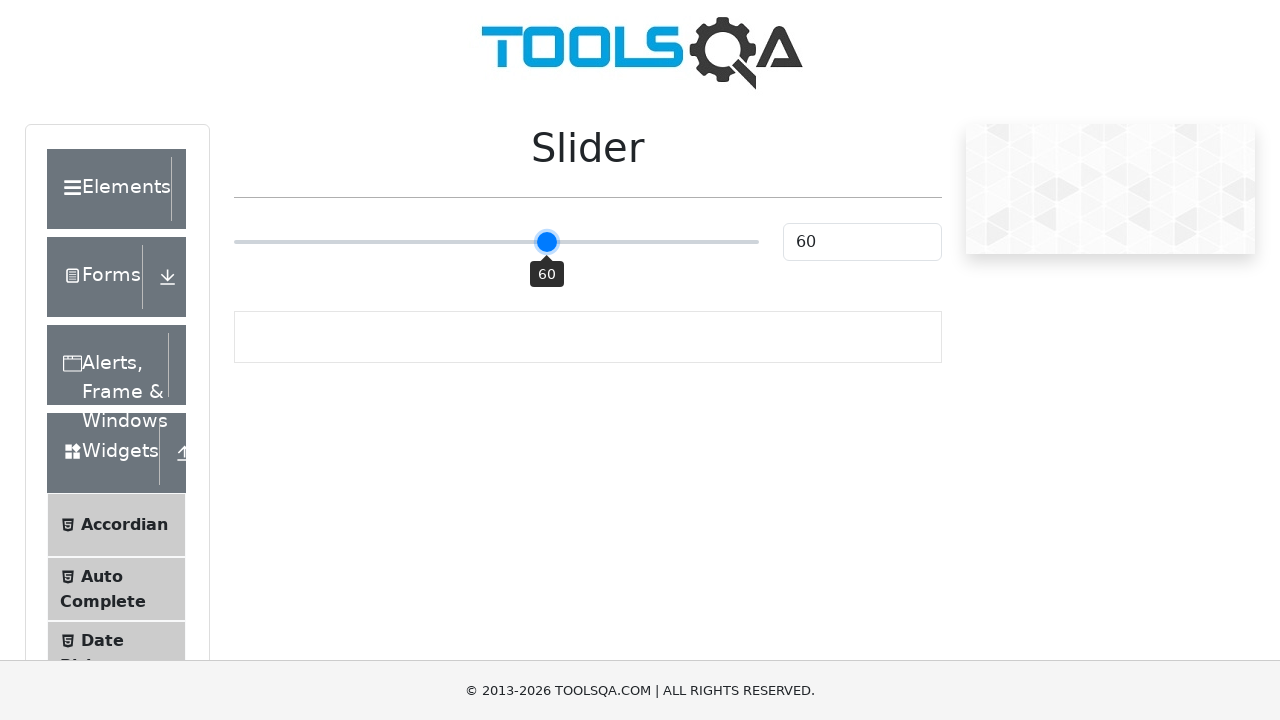

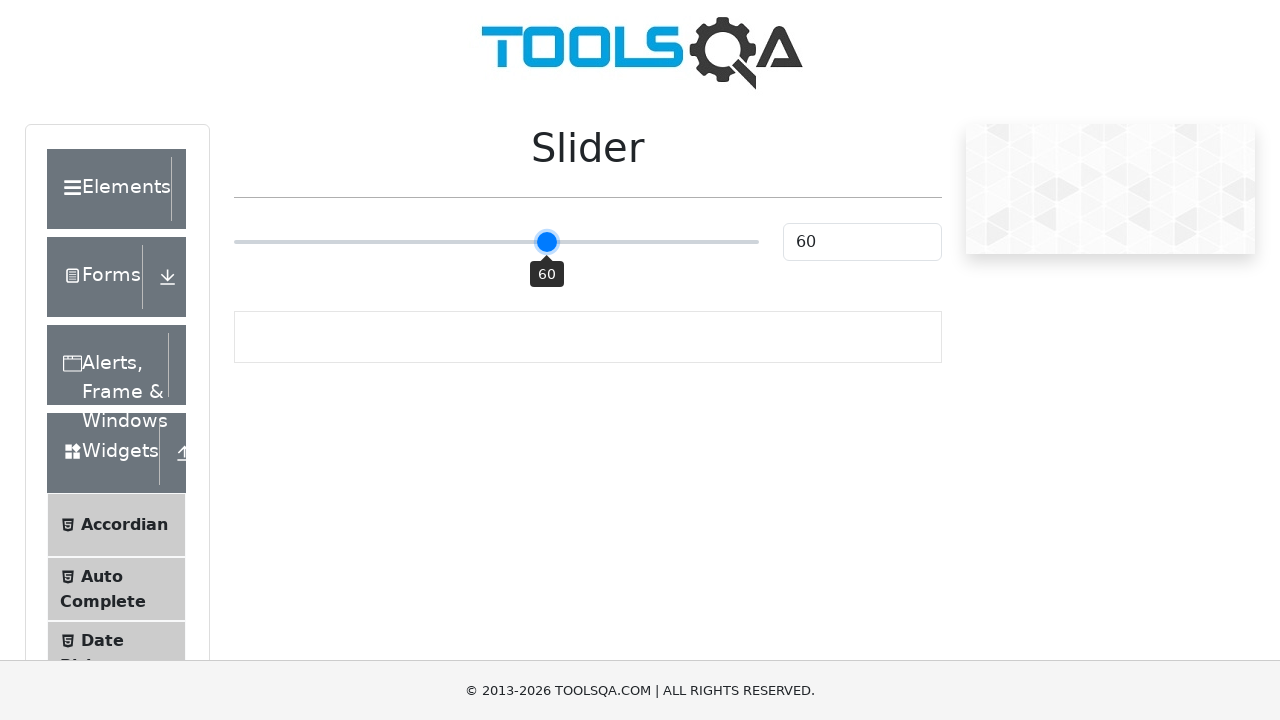